Tests opening a dynamic link that navigates to a new page

Starting URL: https://demoqa.com/links

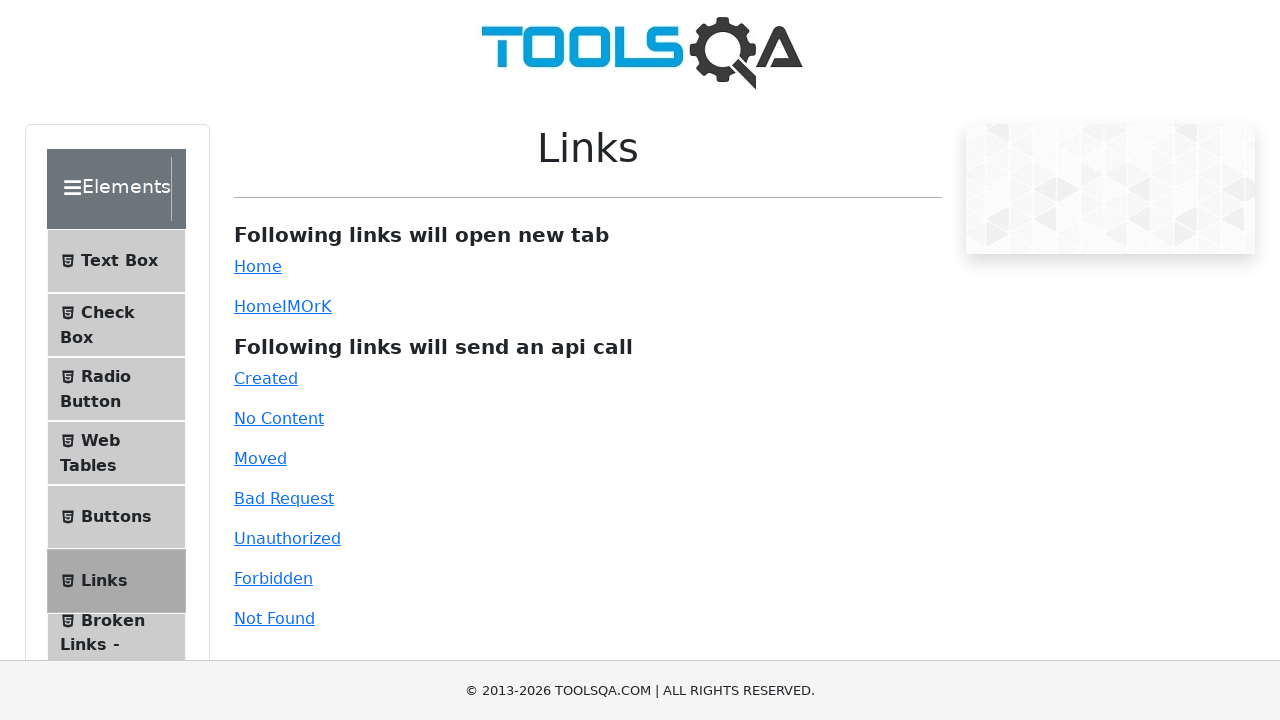

Clicked the dynamic link element at (258, 306) on #dynamicLink
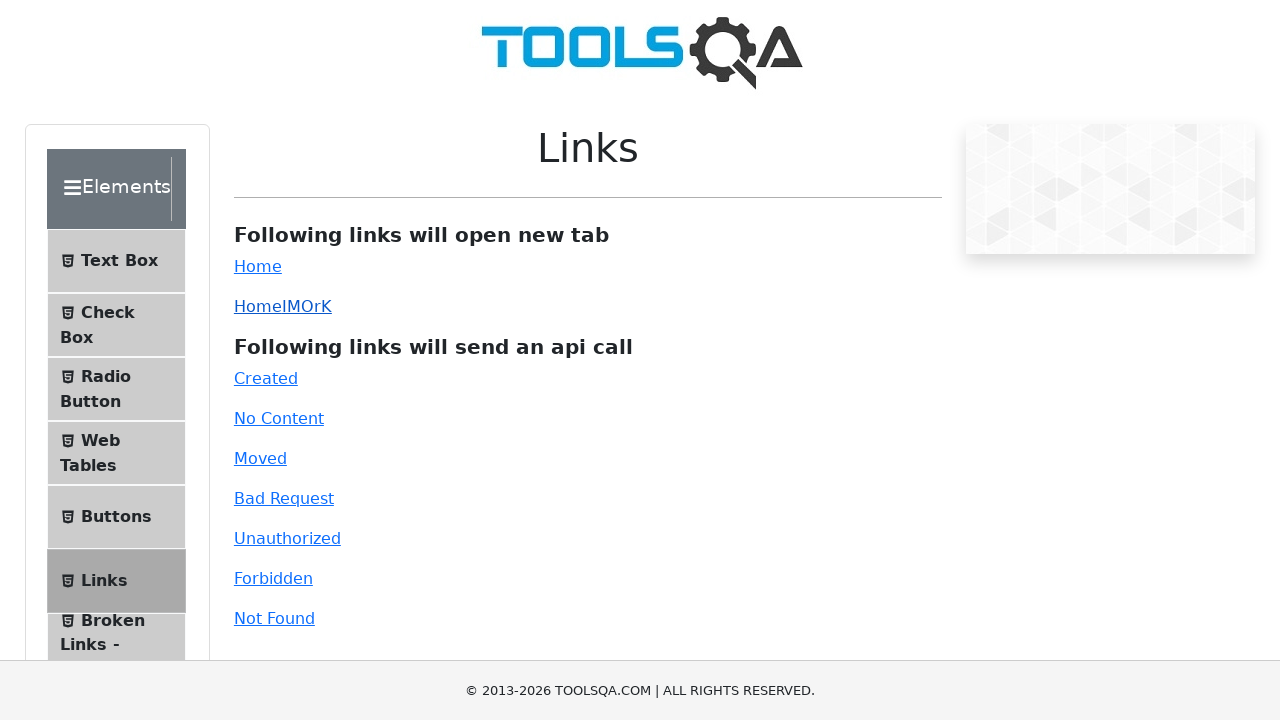

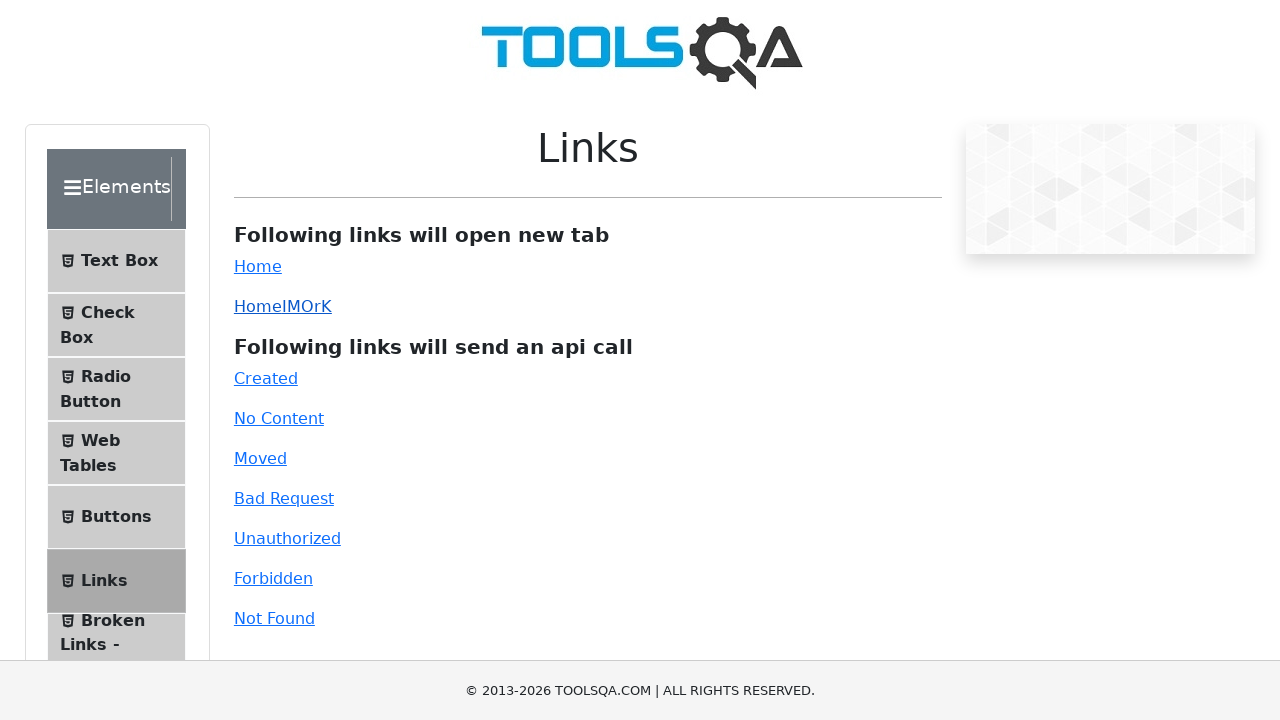